Tests that the Privacy Policy link is visible, clickable, and opens the correct page in a new window

Starting URL: https://openweathermap.org

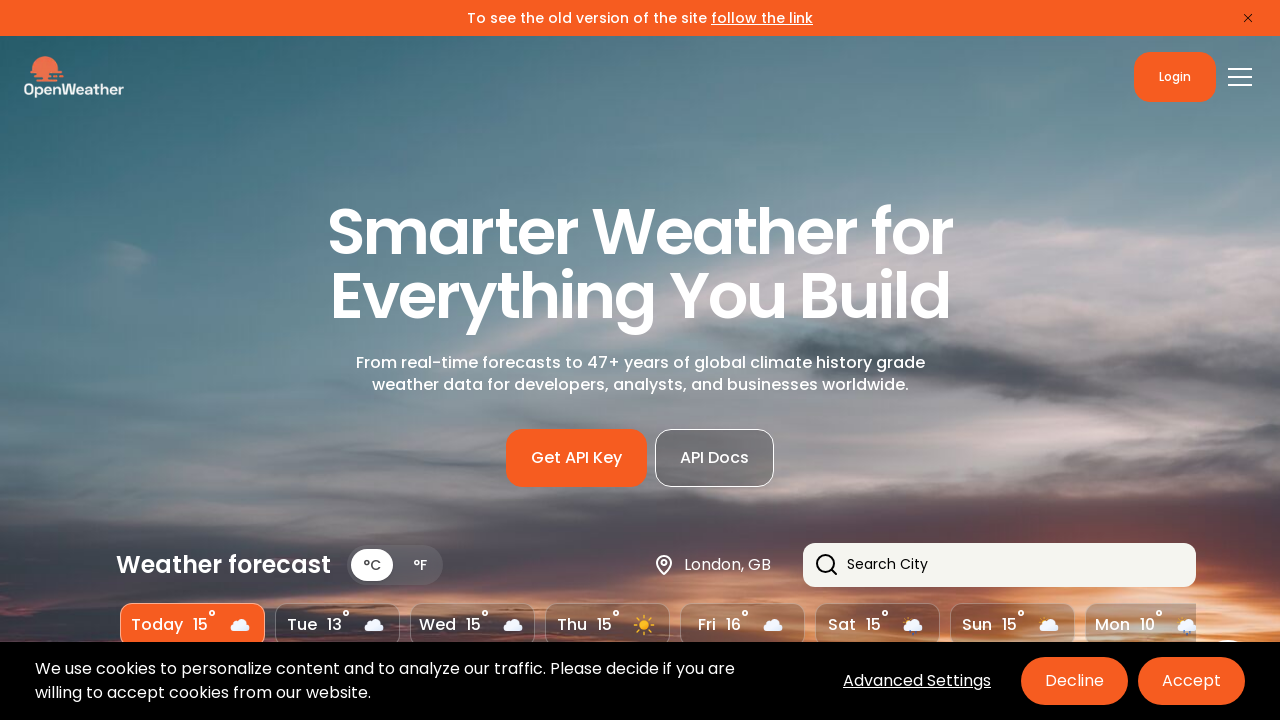

Scrolled Privacy Policy link into view
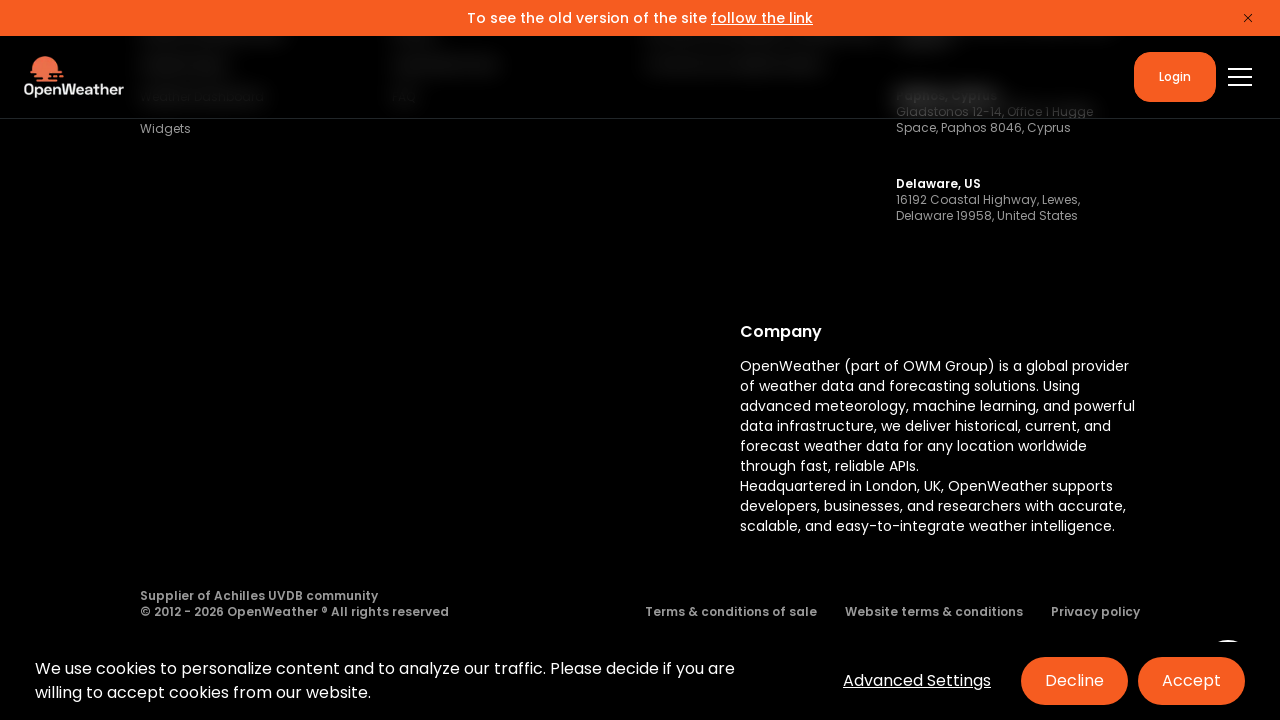

Clicked Privacy Policy link at (1096, 640) on a[href='https://openweather.co.uk/privacy-policy']
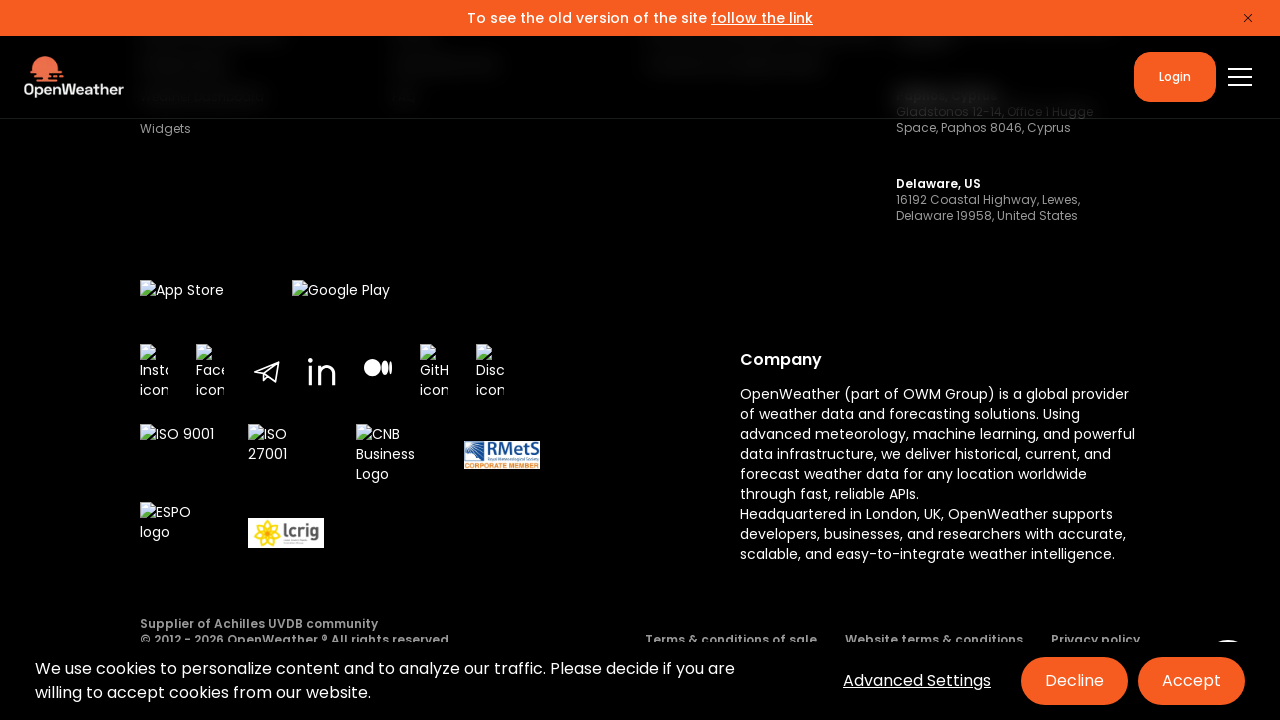

Switched to new Privacy Policy page
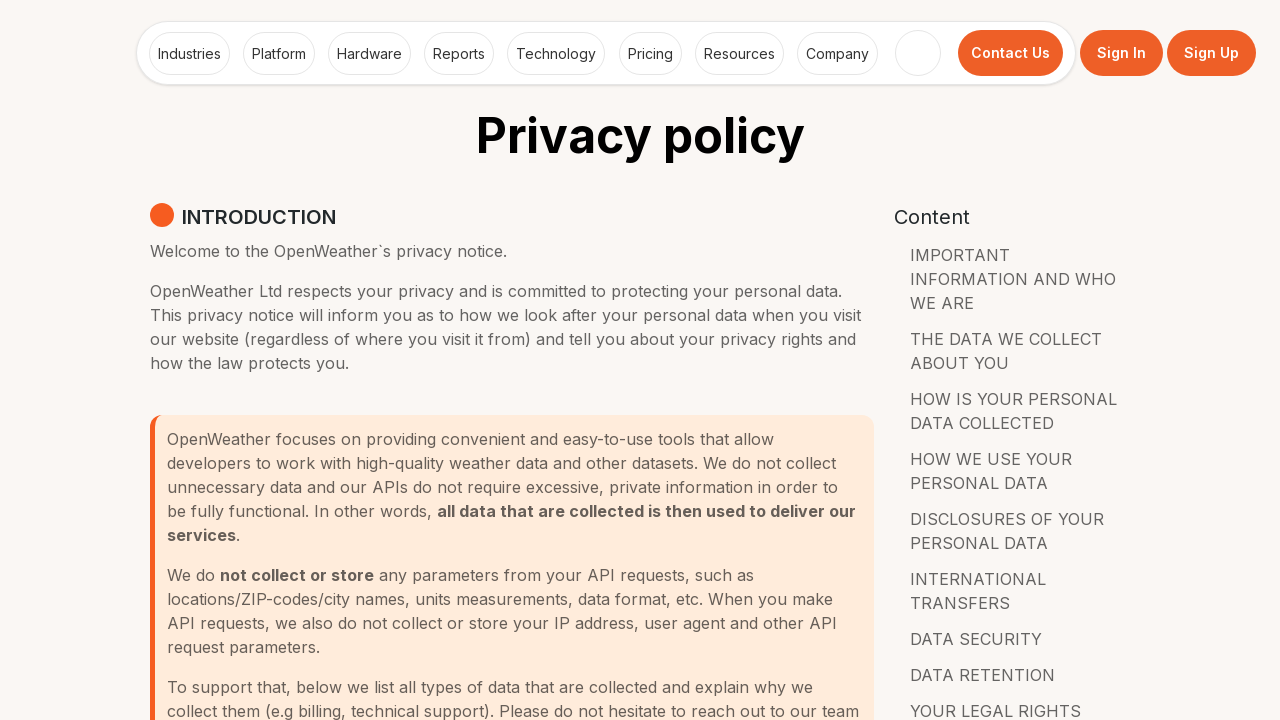

New page loaded successfully
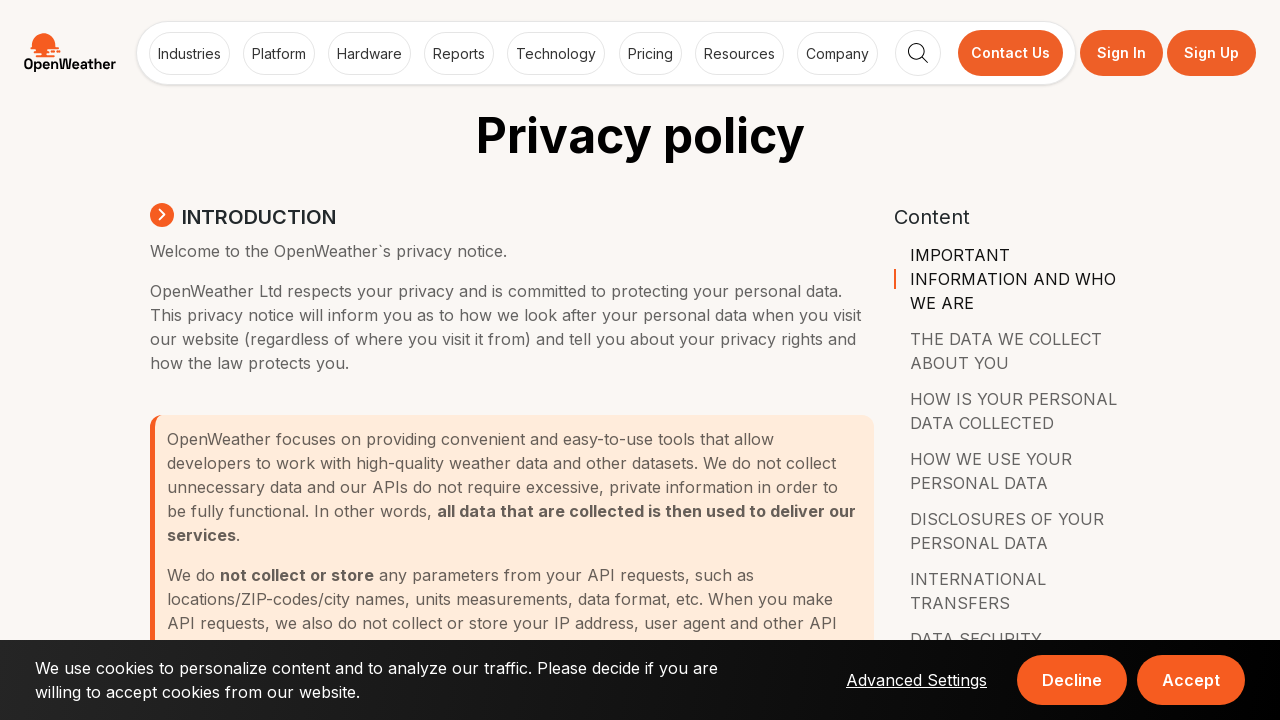

Verified URL is https://openweather.co.uk/privacy-policy
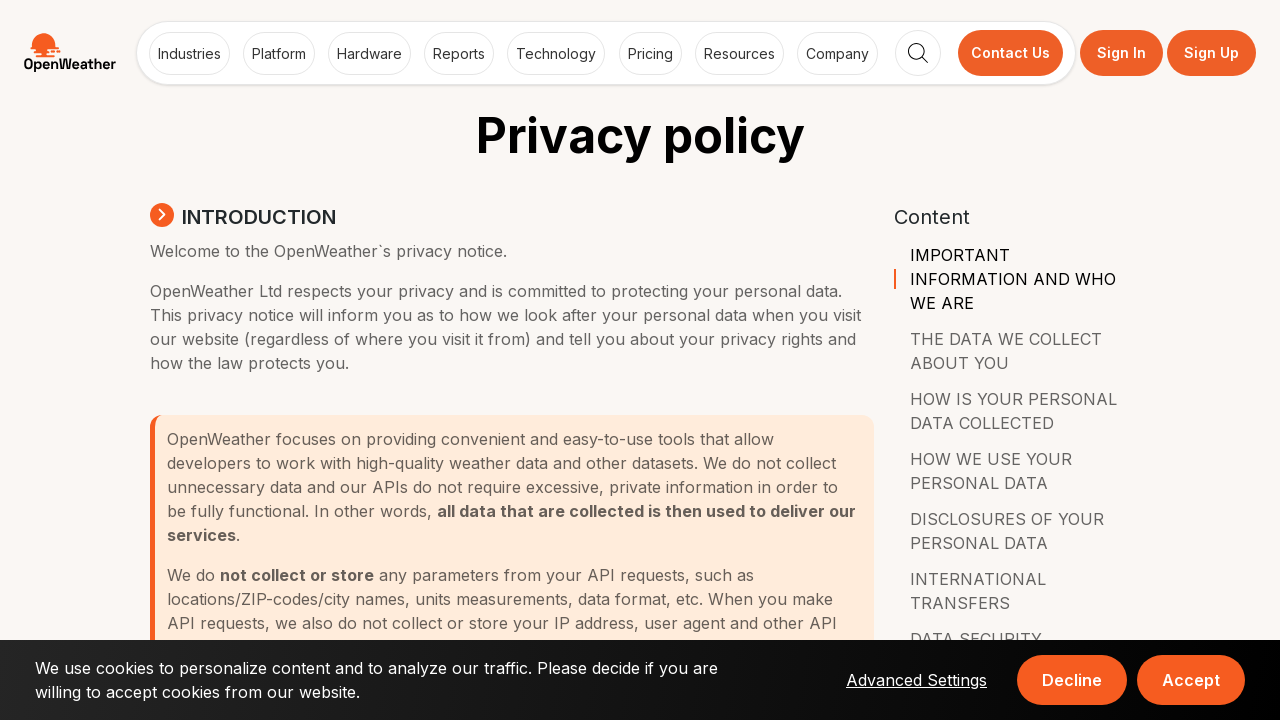

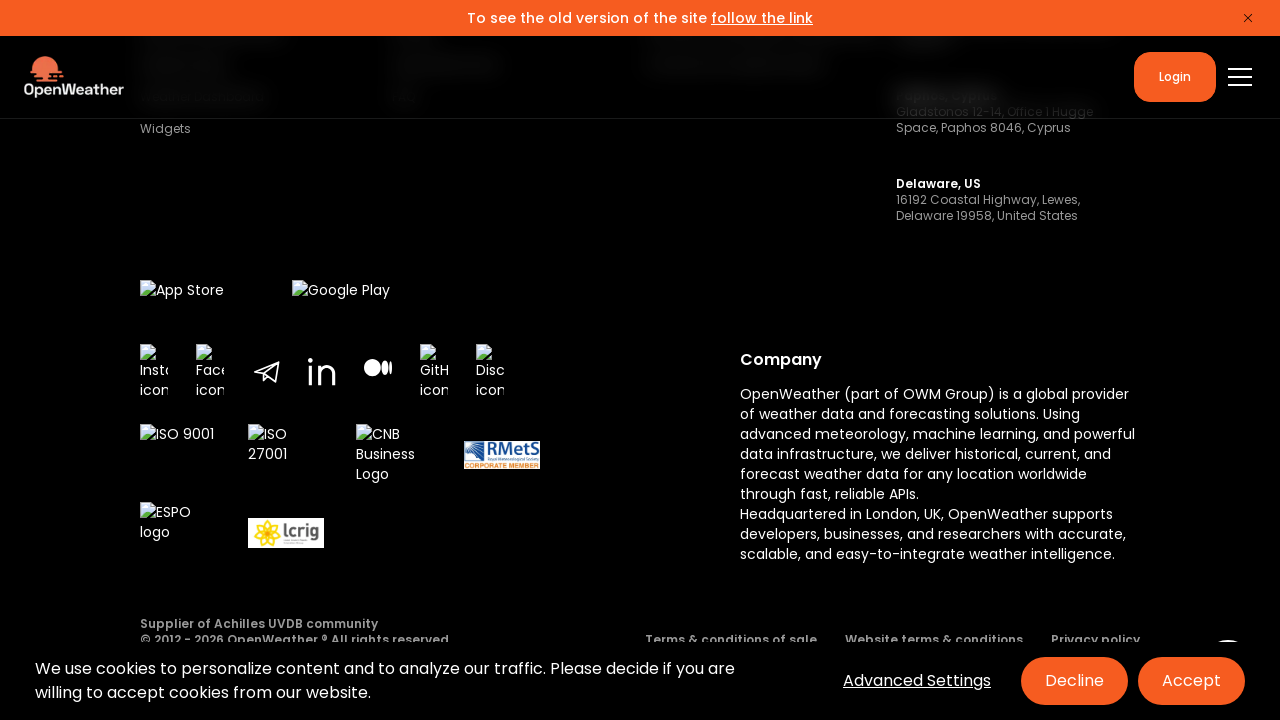